Tests geolocation mocking using DevTools protocol by setting a mock location (Berlin, Germany area) and verifying the location is displayed

Starting URL: https://where-am-i.org/

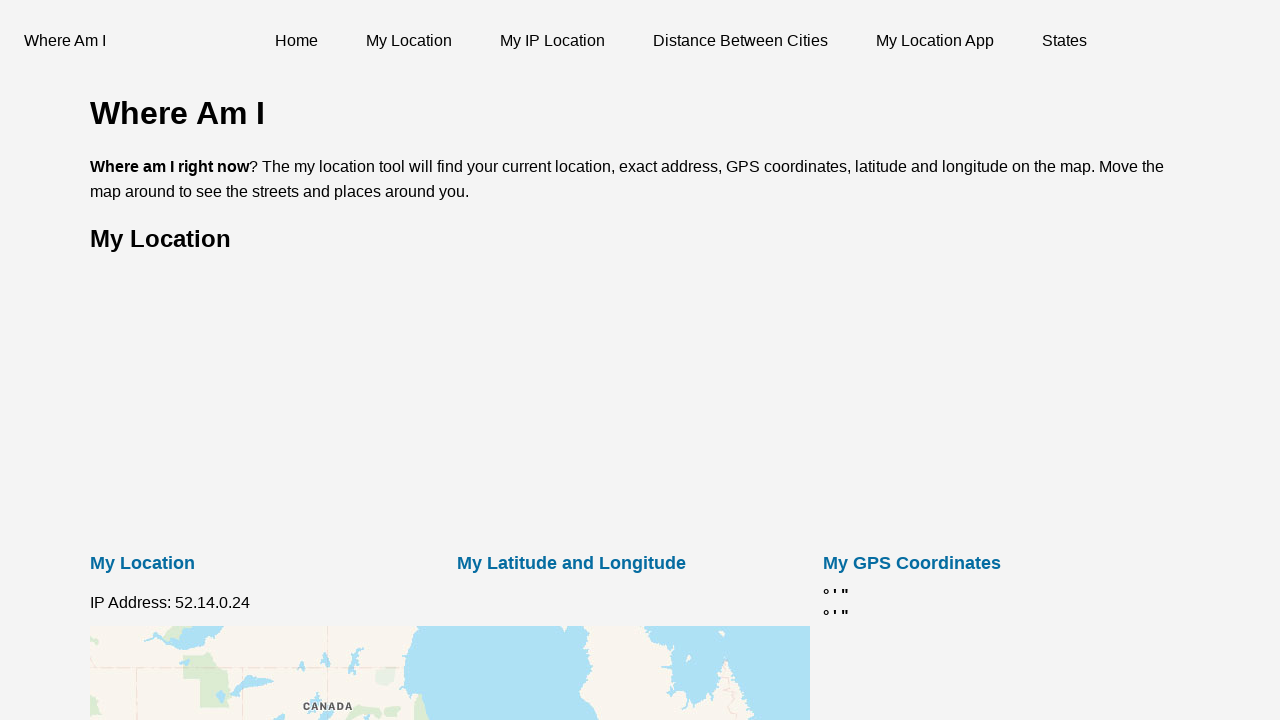

Set mock geolocation to Berlin, Germany coordinates (52.5043, 13.4501)
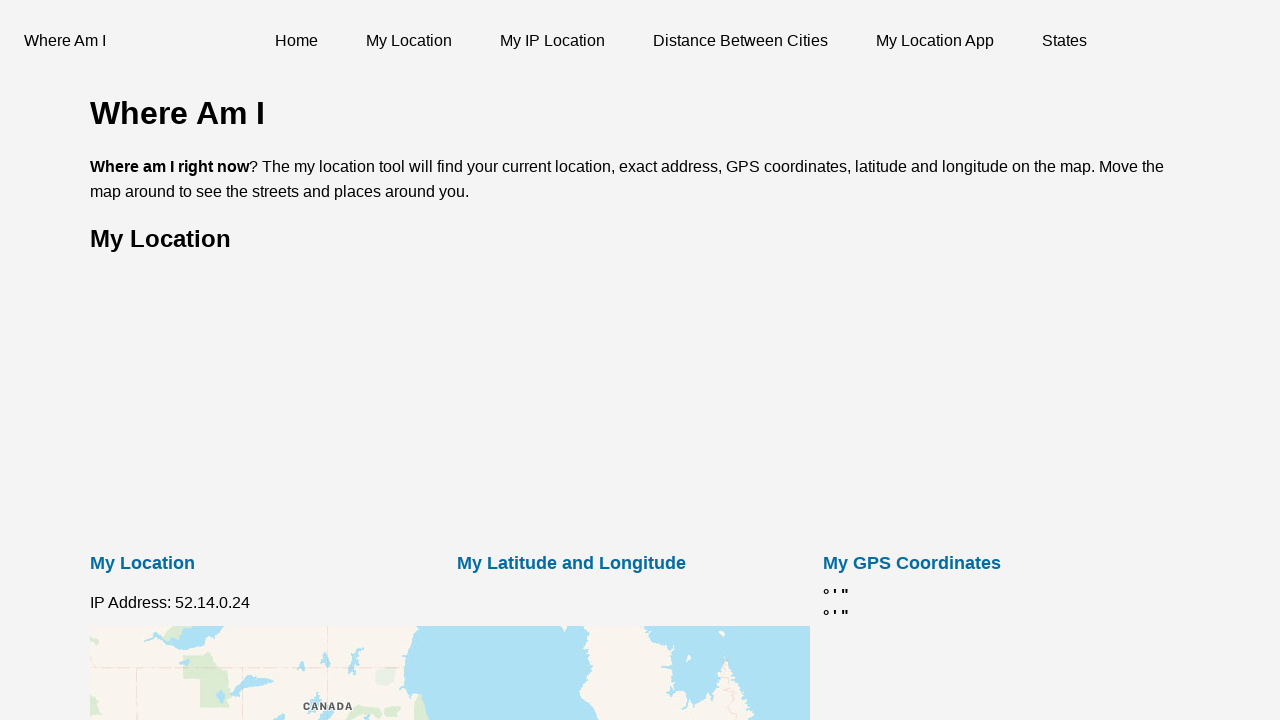

Granted geolocation permission
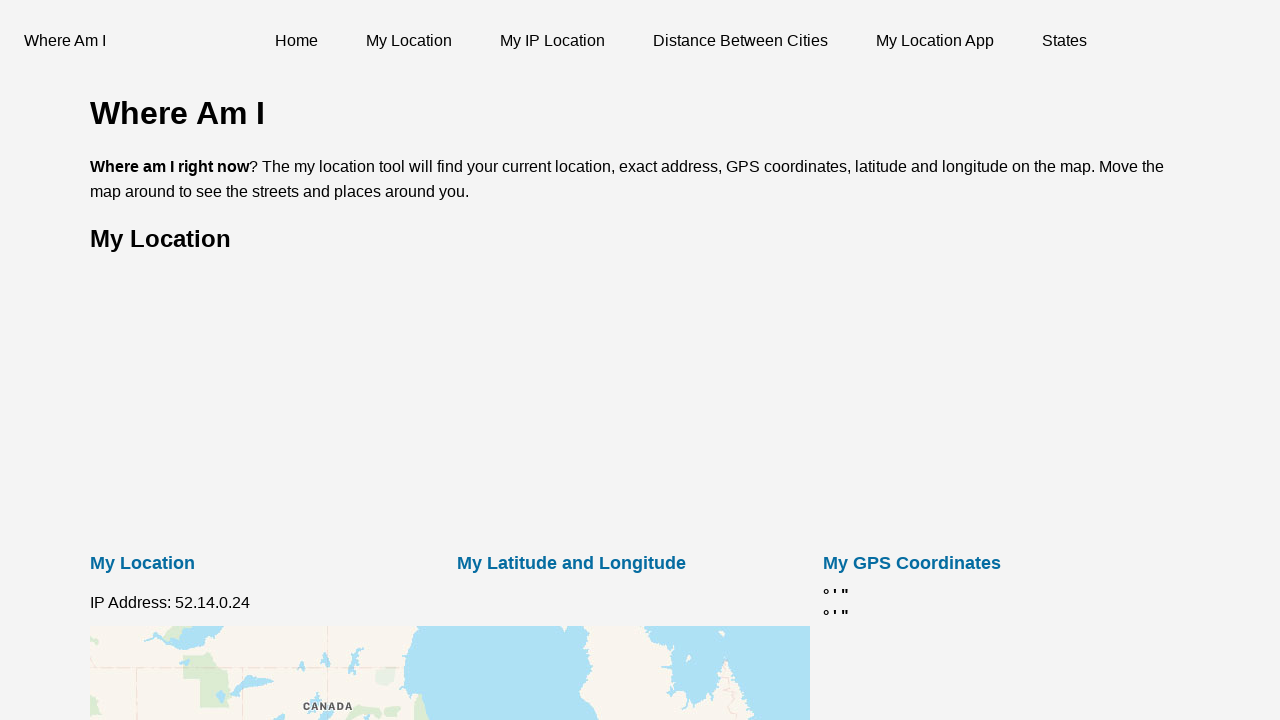

Navigated to https://where-am-i.org/
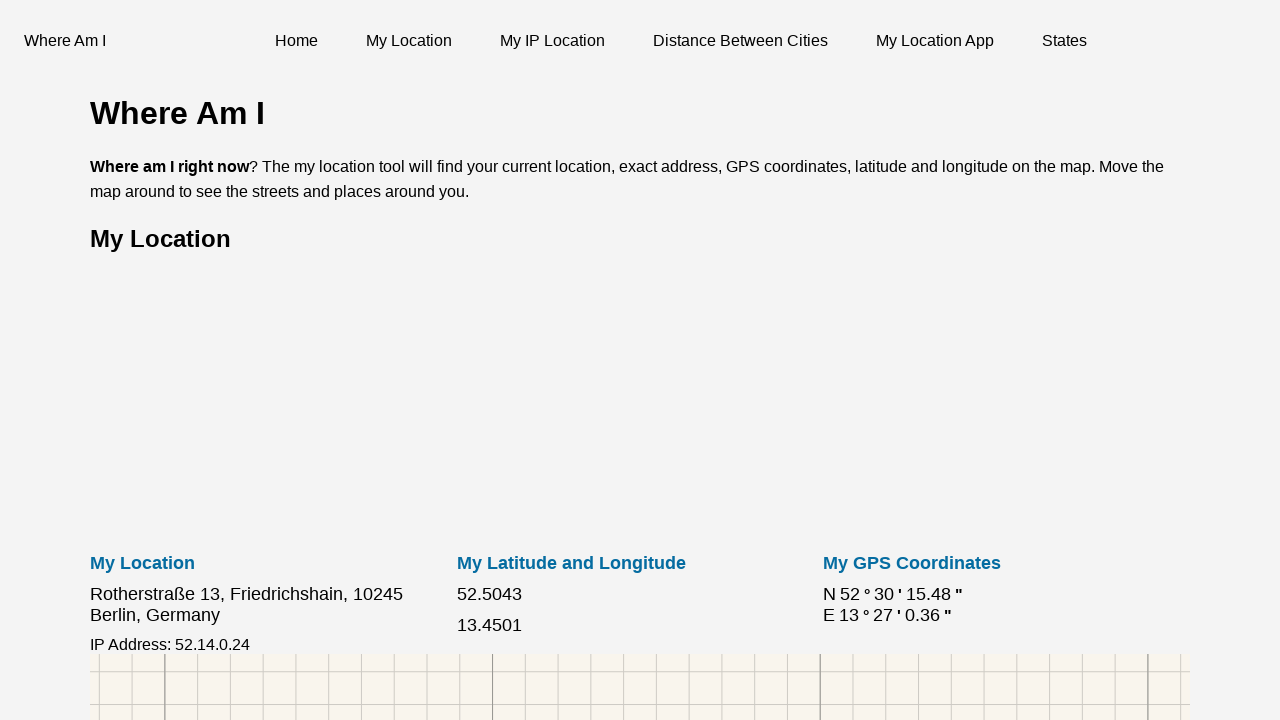

Address element loaded
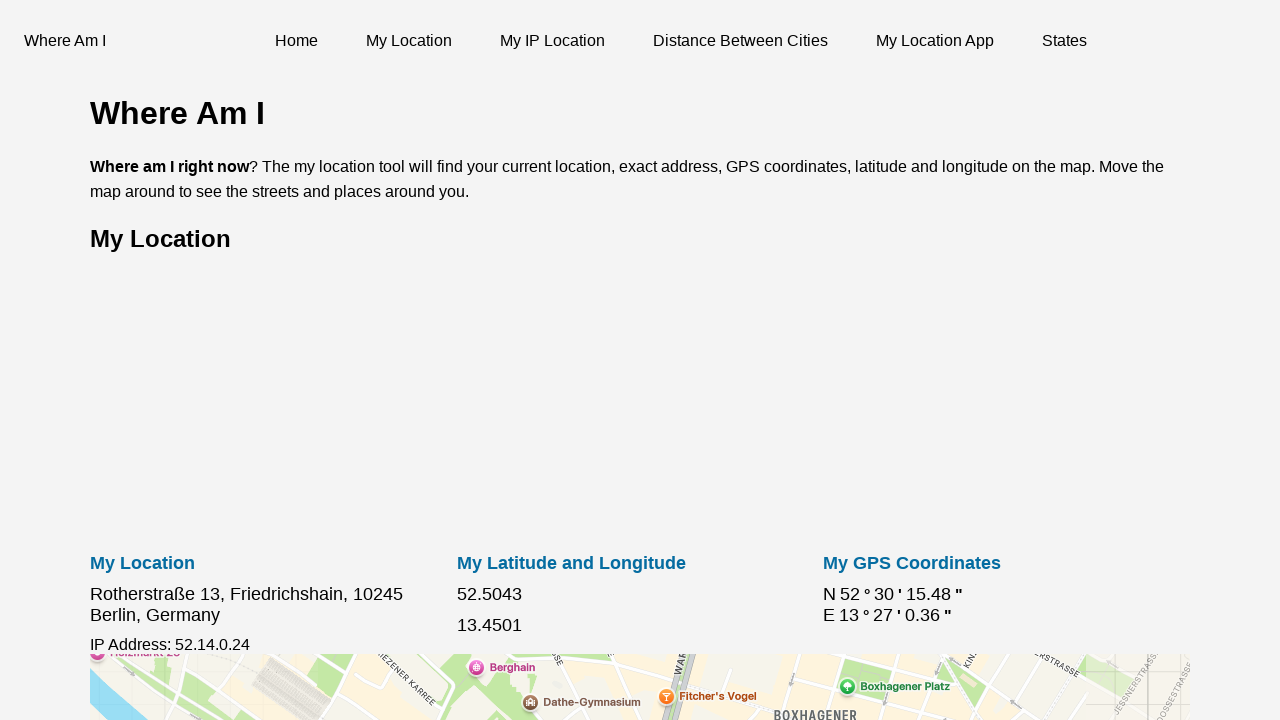

Latitude element loaded
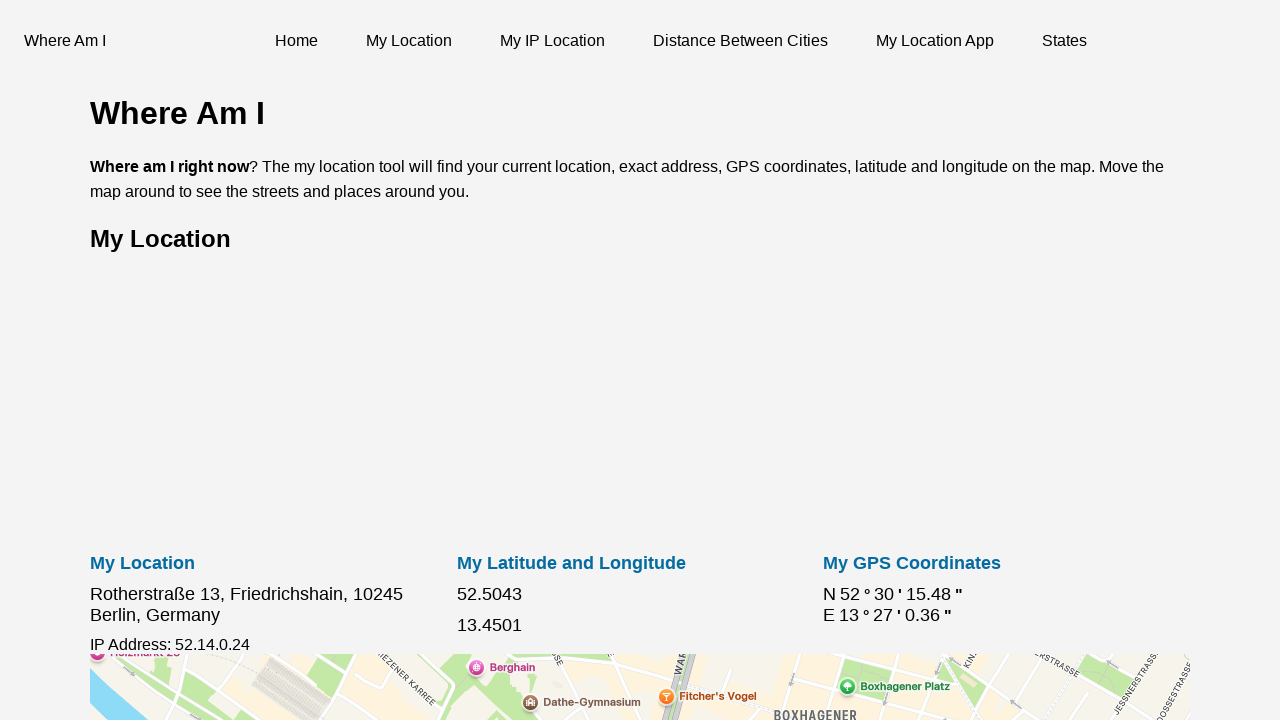

Longitude element loaded
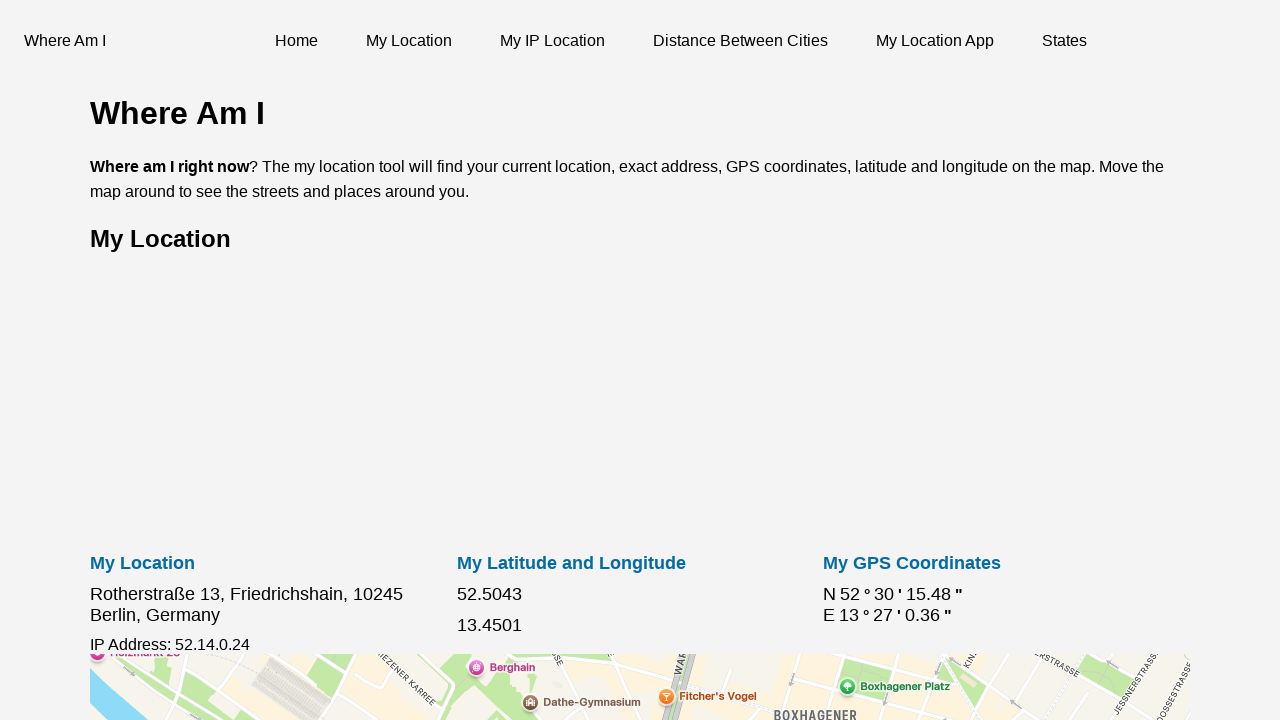

Located address element
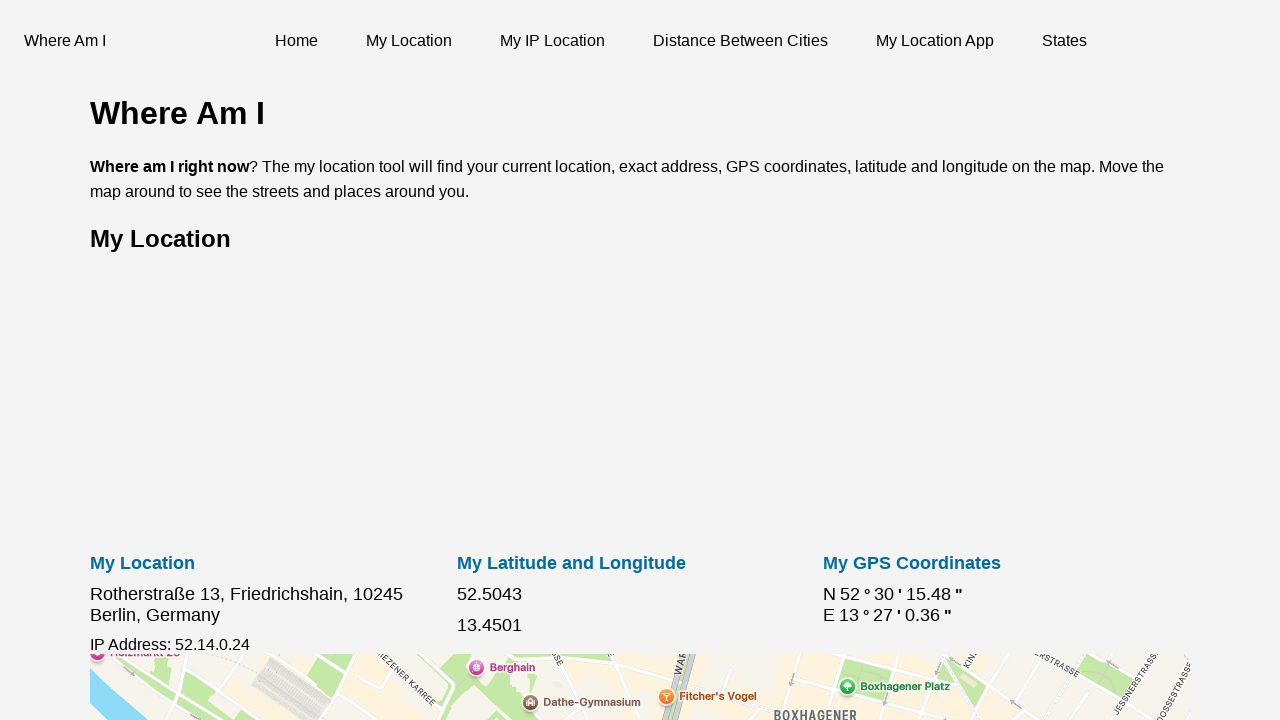

Located latitude element
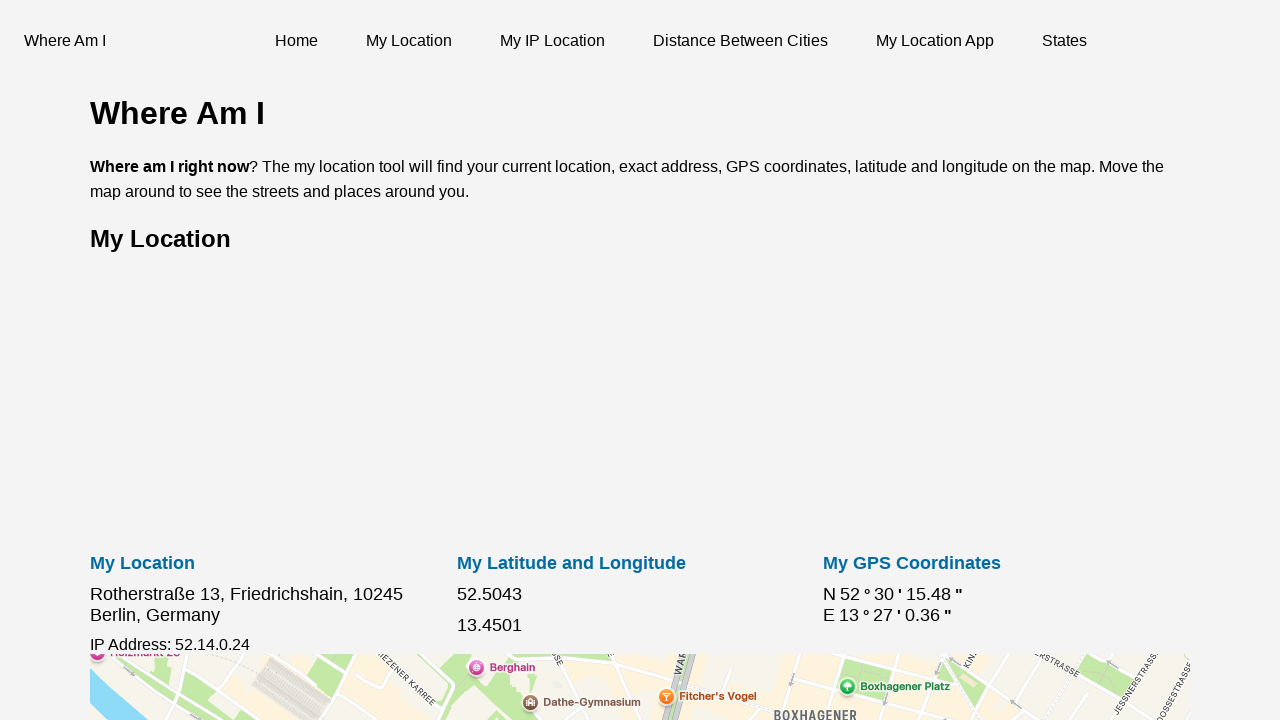

Located longitude element
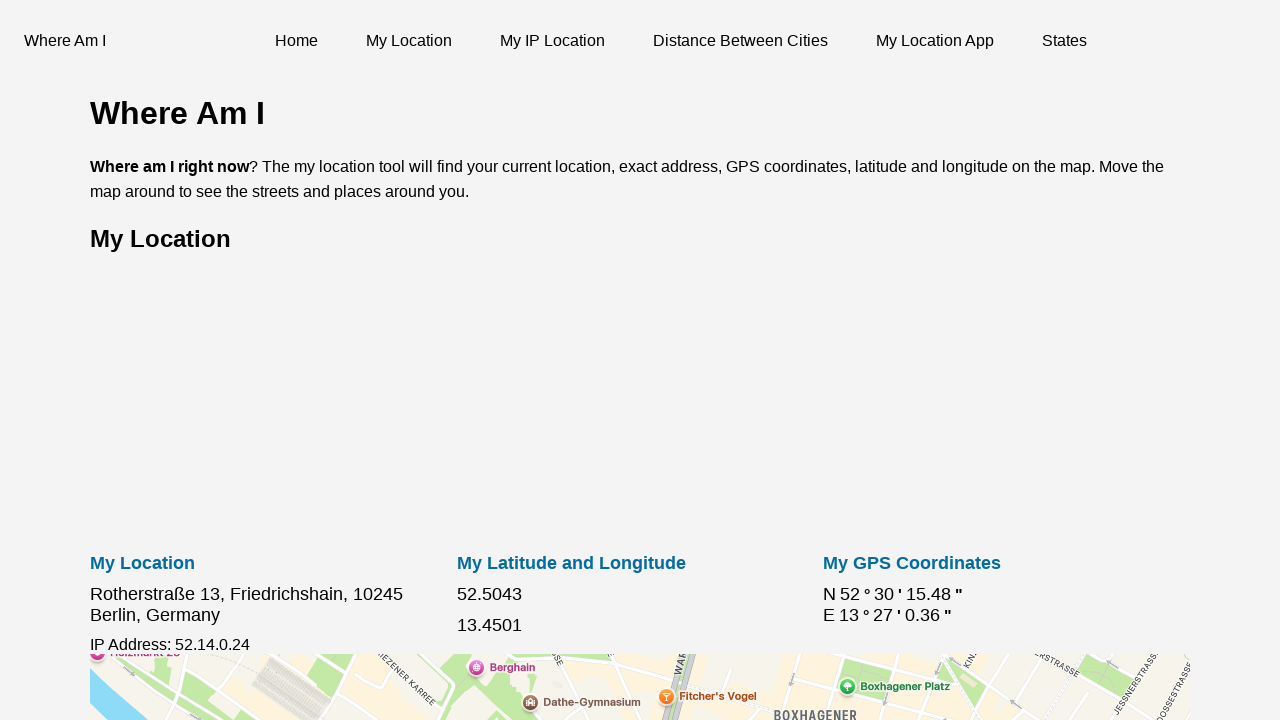

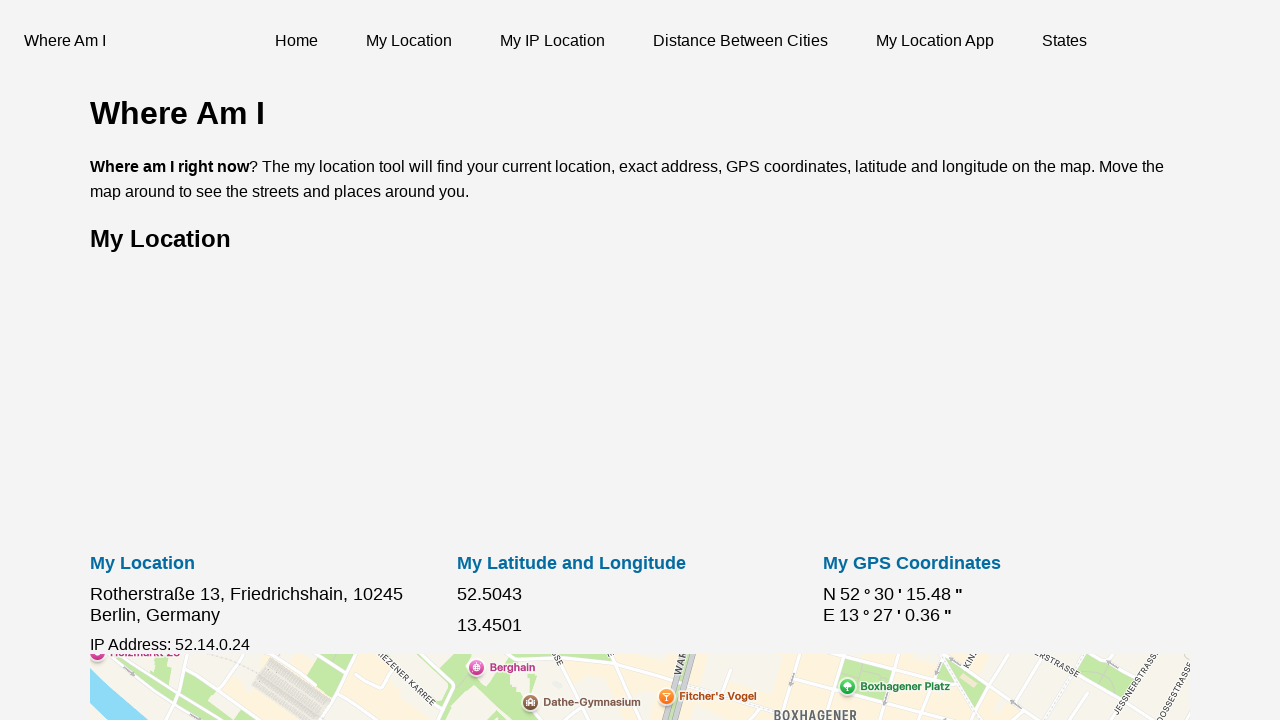